Tests API call links that return error HTTP status codes (401 Unauthorized, 403 Forbidden, 404 Not Found) and verifies the response messages.

Starting URL: https://demoqa.com

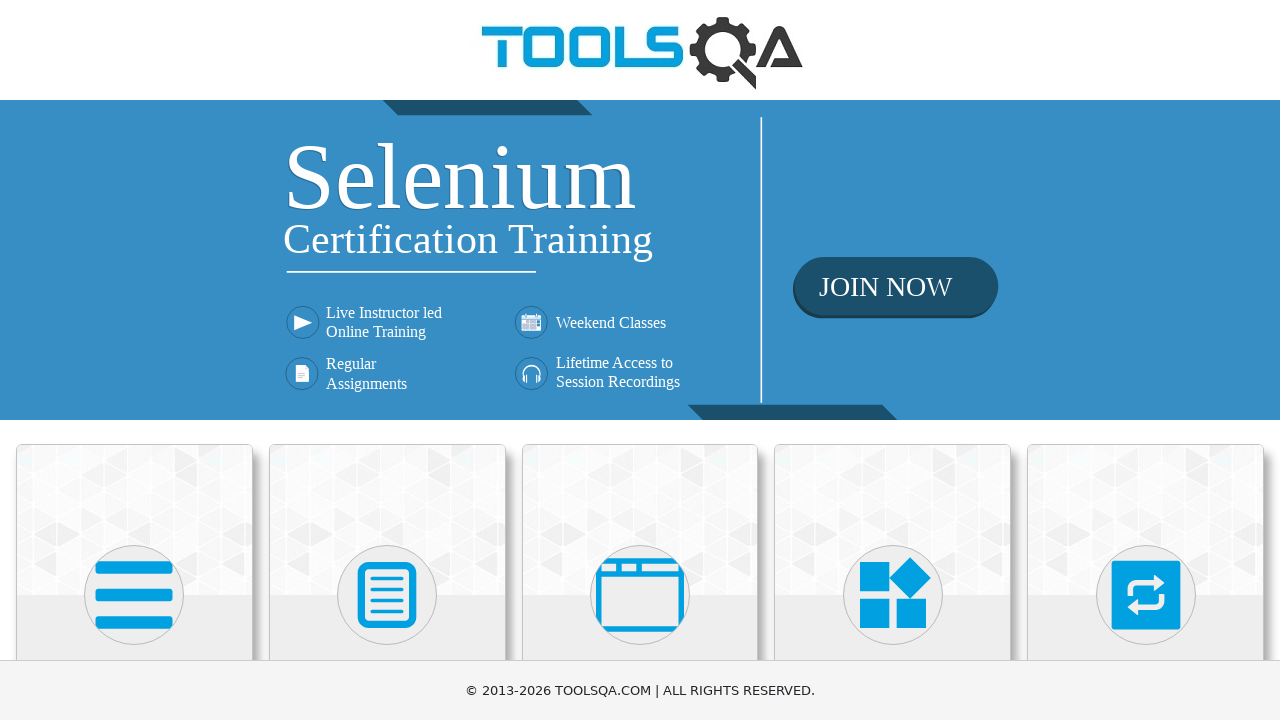

Clicked on Elements section at (134, 360) on xpath=//h5[text()='Elements']
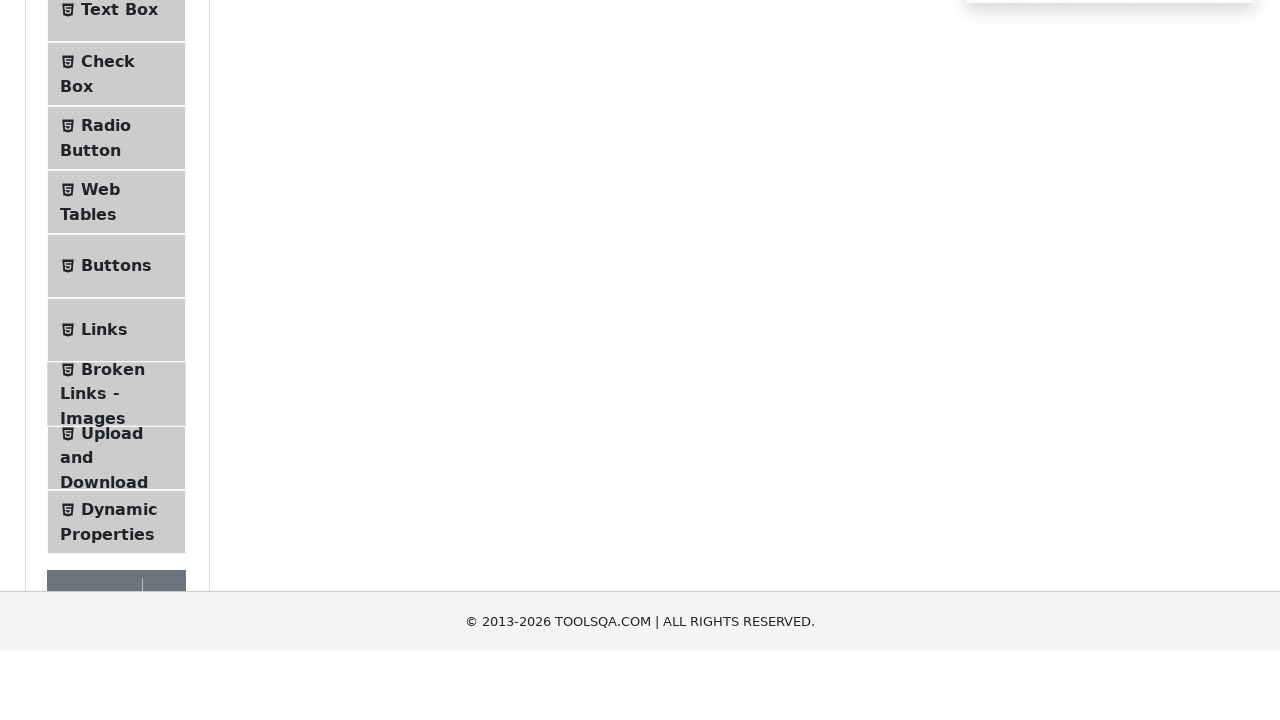

Clicked on Links menu item at (116, 581) on li#item-5
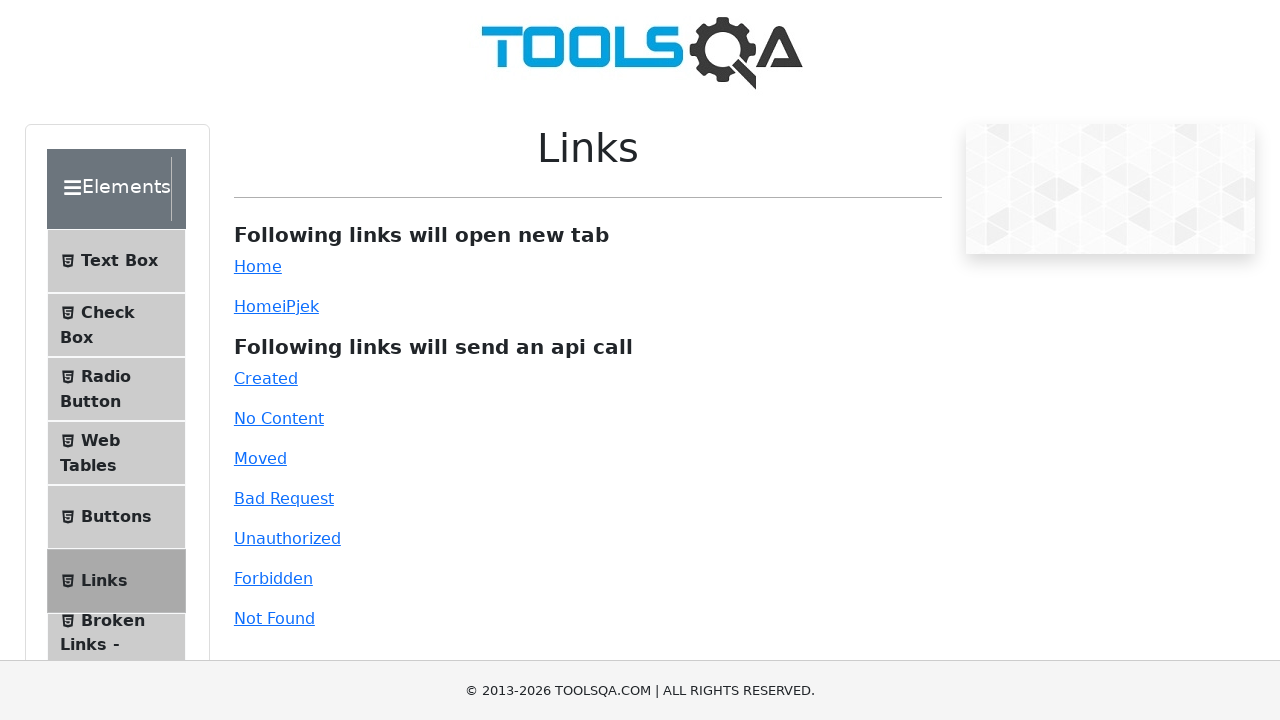

Clicked on Unauthorized link (401 HTTP status) at (287, 538) on #unauthorized
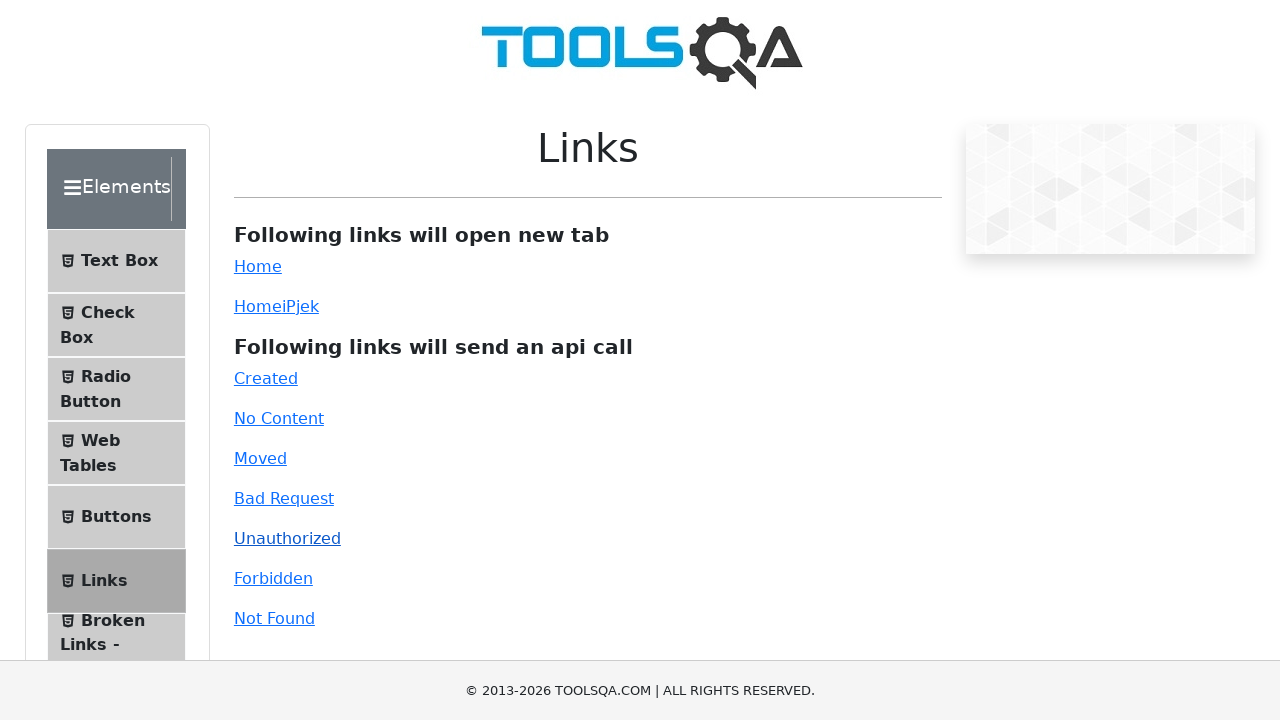

Response message for 401 Unauthorized displayed
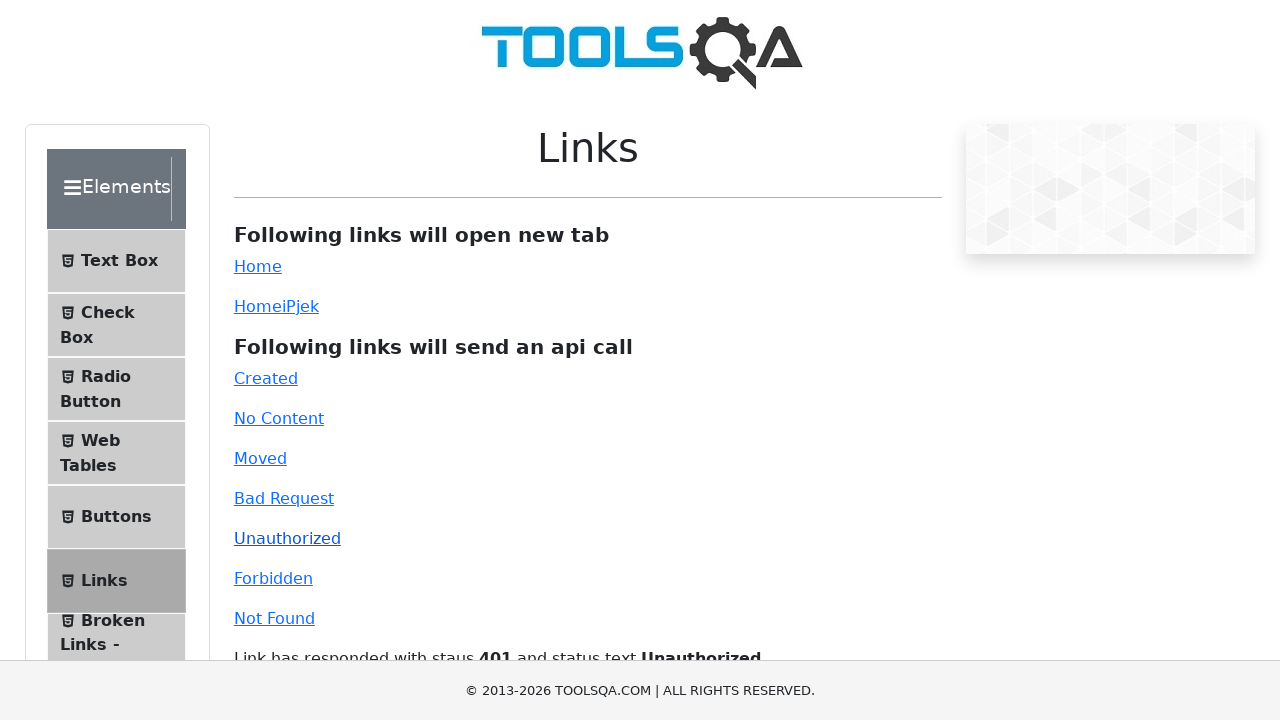

Clicked on Forbidden link (403 HTTP status) at (273, 578) on #forbidden
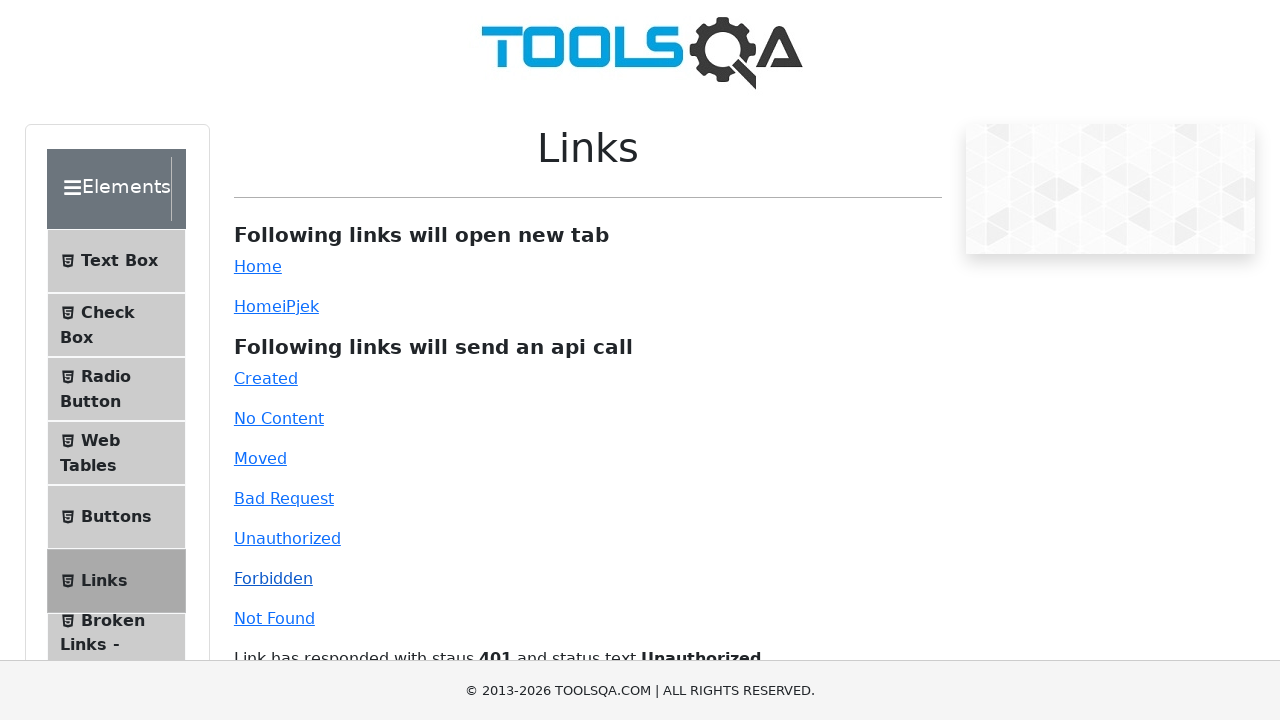

Response message for 403 Forbidden displayed
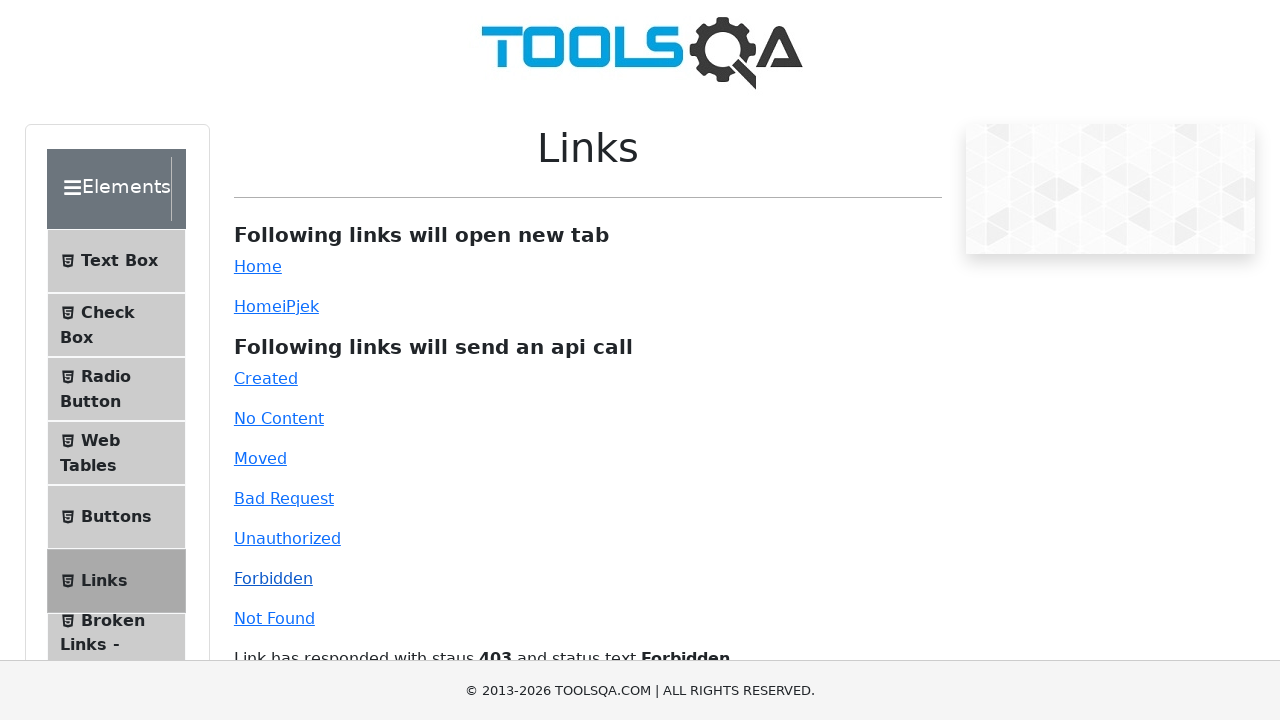

Clicked on Invalid URL link (404 HTTP status) at (274, 618) on #invalid-url
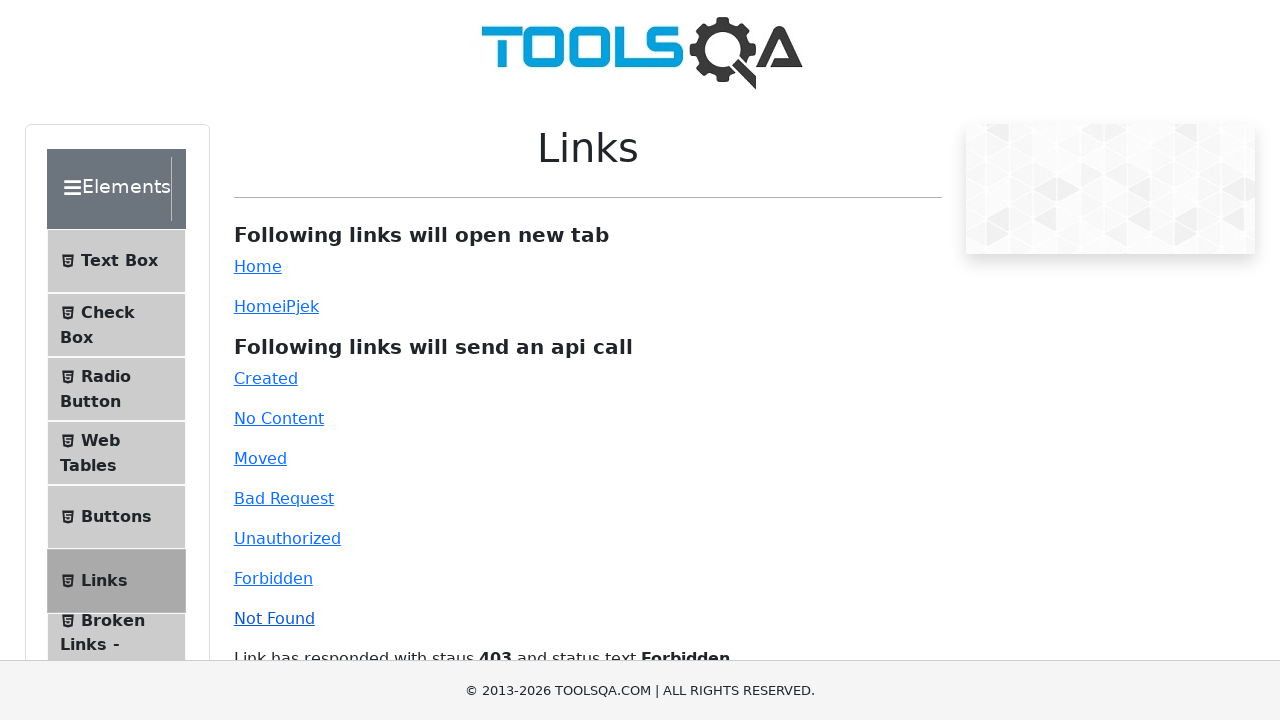

Response message for 404 Not Found displayed
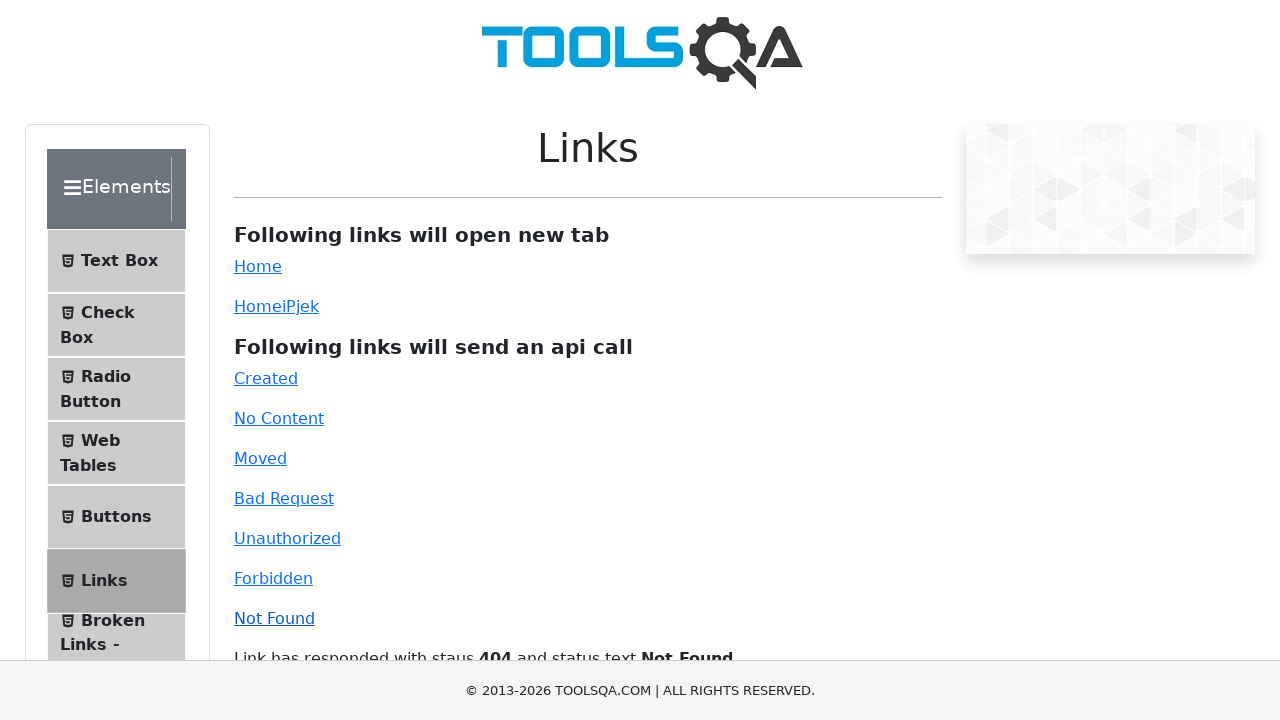

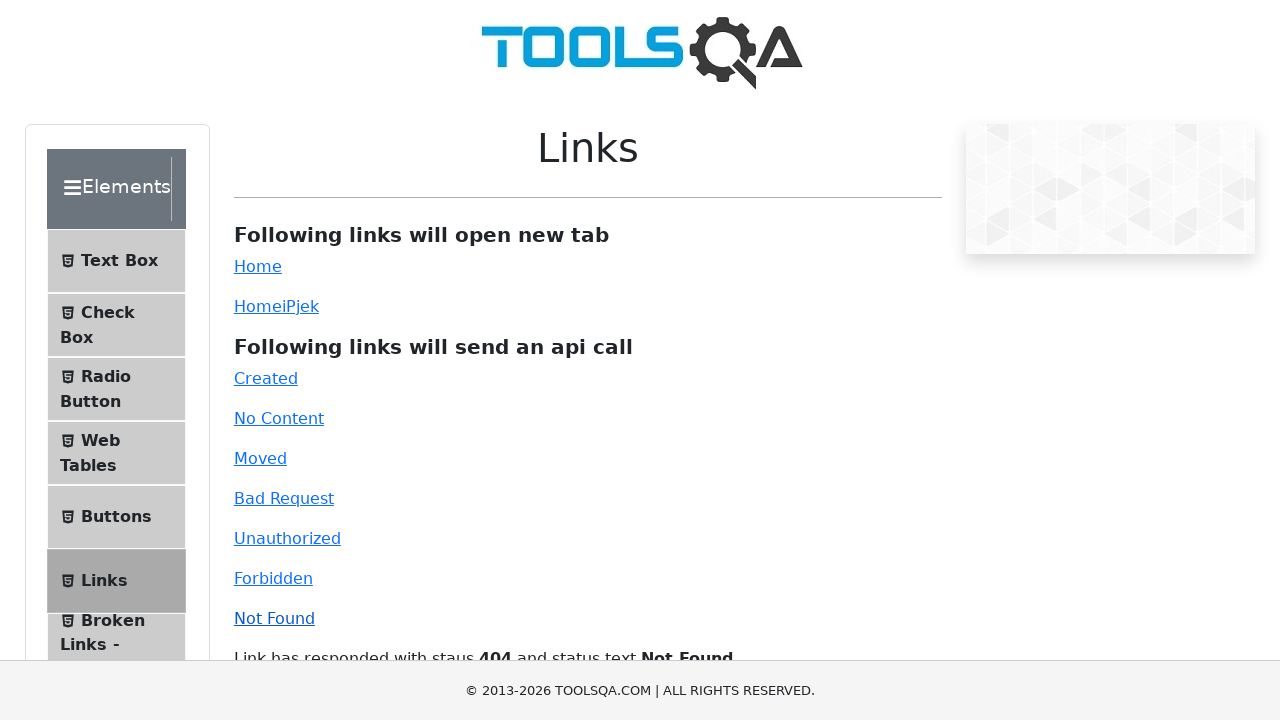